Tests waiting for a button to become enabled after a delay and then clicking it

Starting URL: https://demoqa.com/dynamic-properties

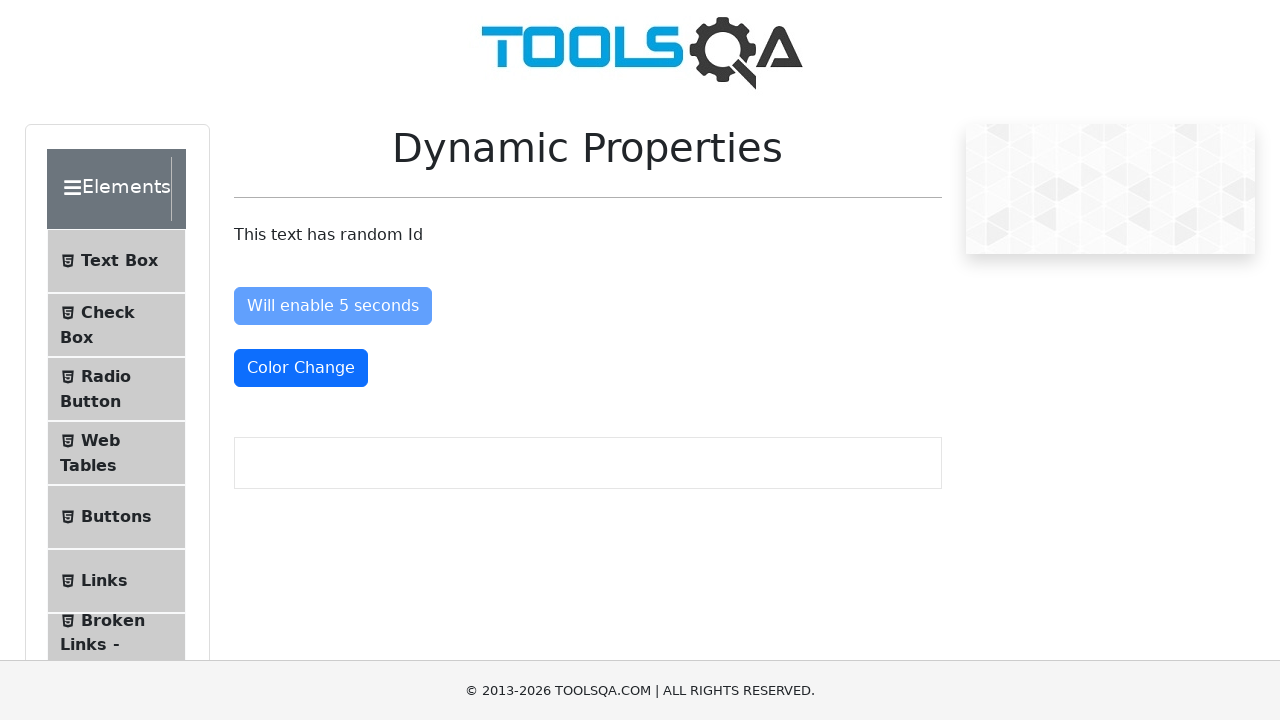

Navigated to dynamic properties test page
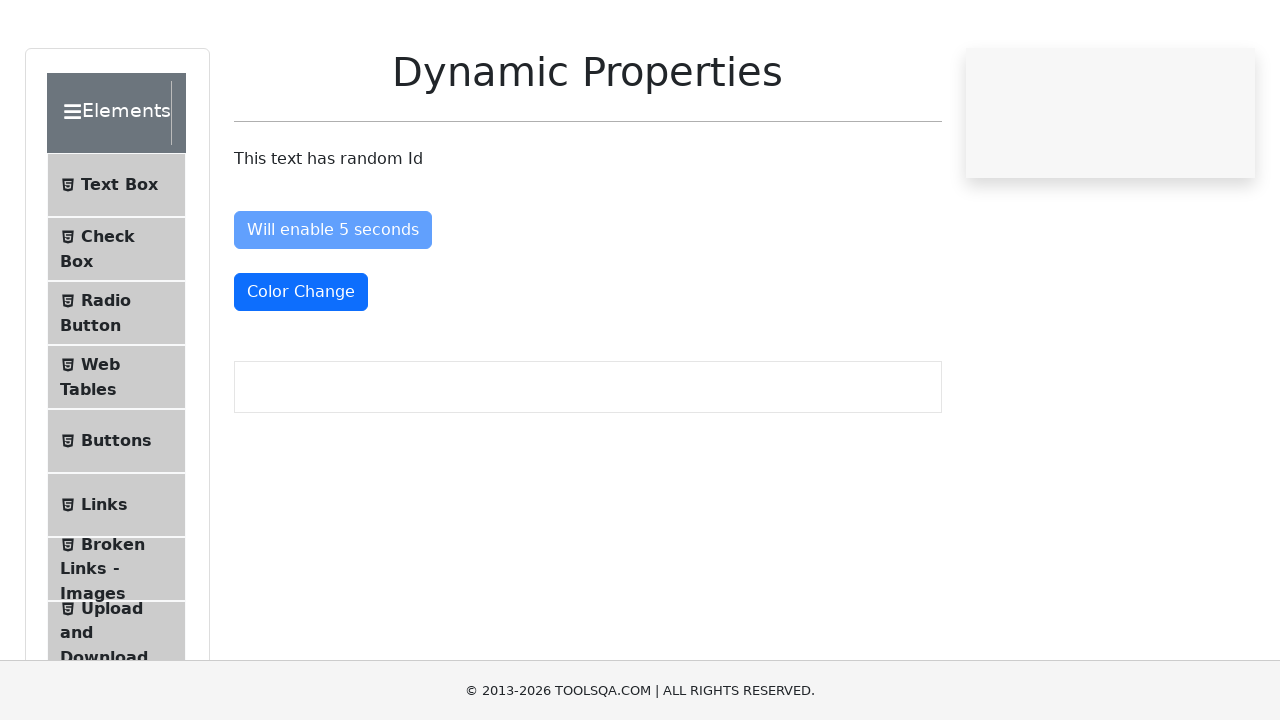

Waited for #enableAfter button to become enabled after delay
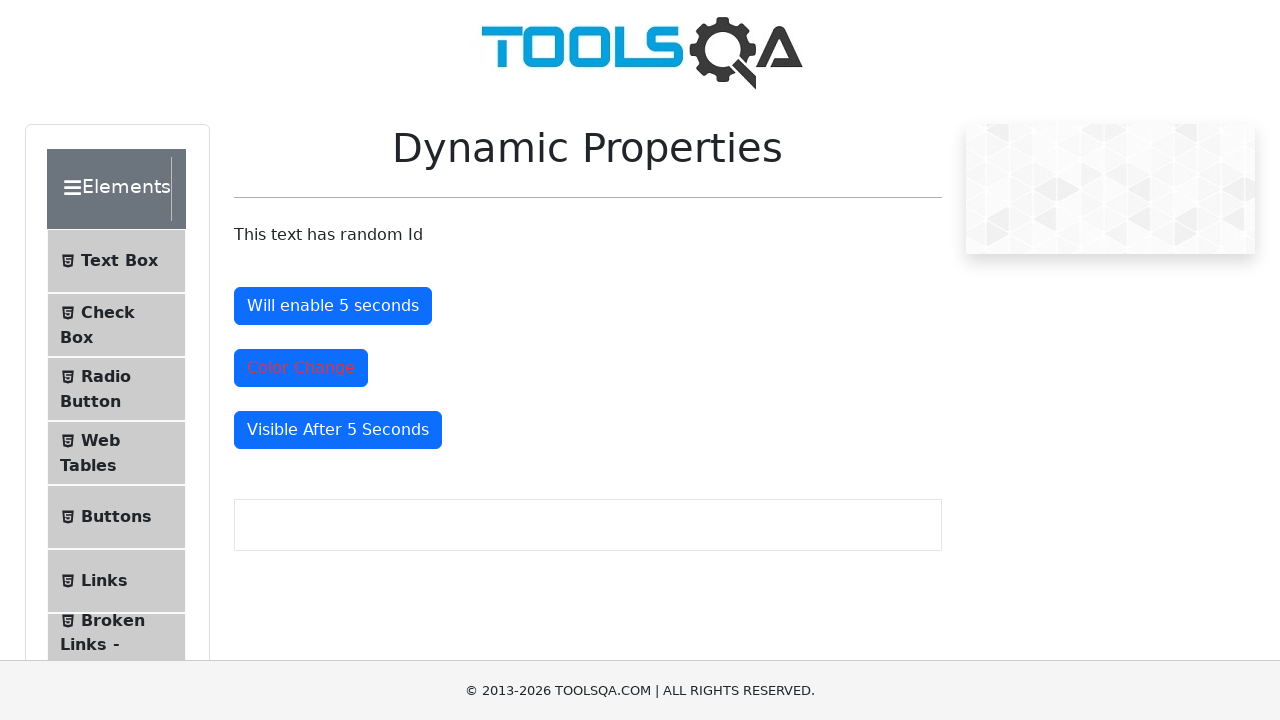

Clicked the #enableAfter button at (333, 306) on #enableAfter
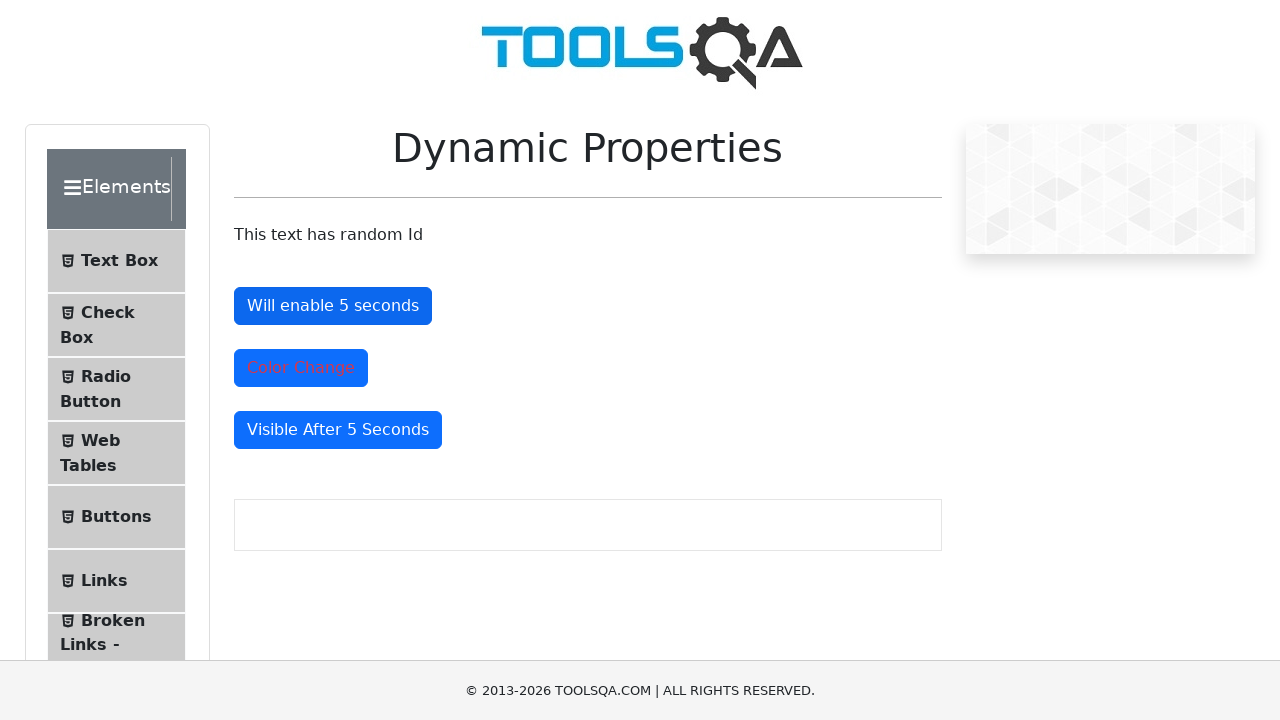

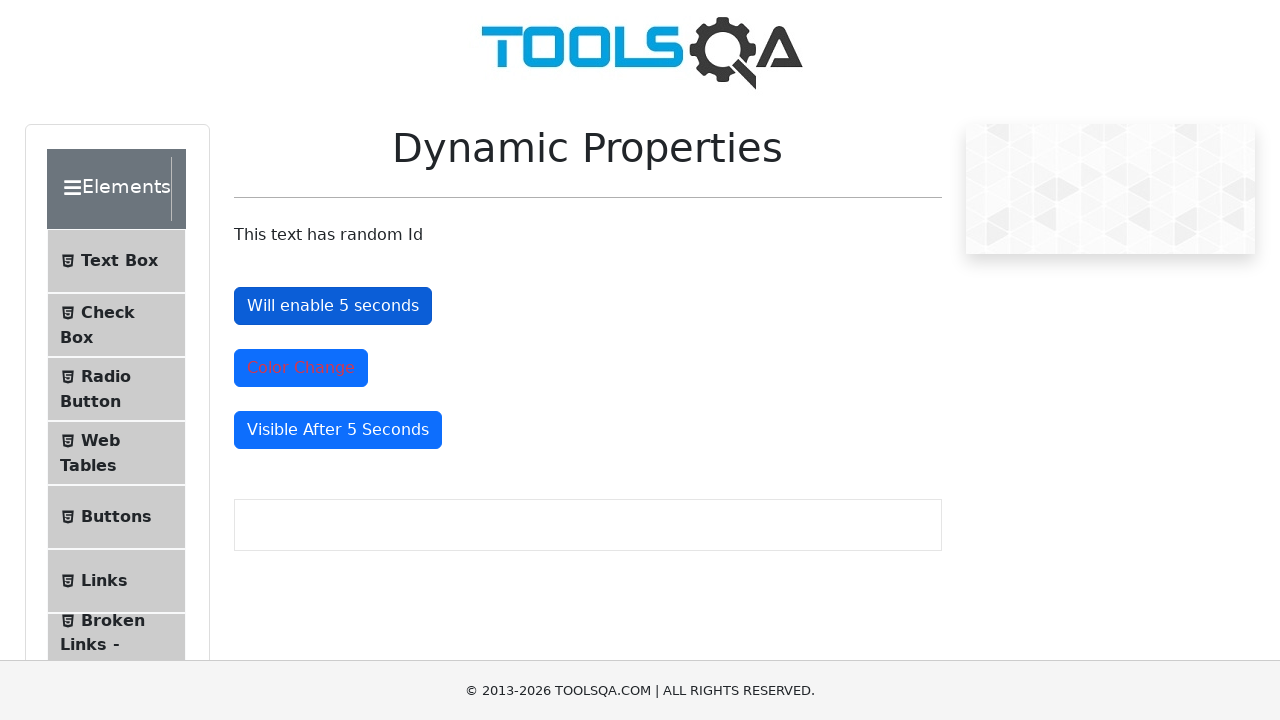